Tests drag and drop functionality on jQuery UI demo page by dragging a source element and dropping it onto a target element within an iframe

Starting URL: https://jqueryui.com/droppable/

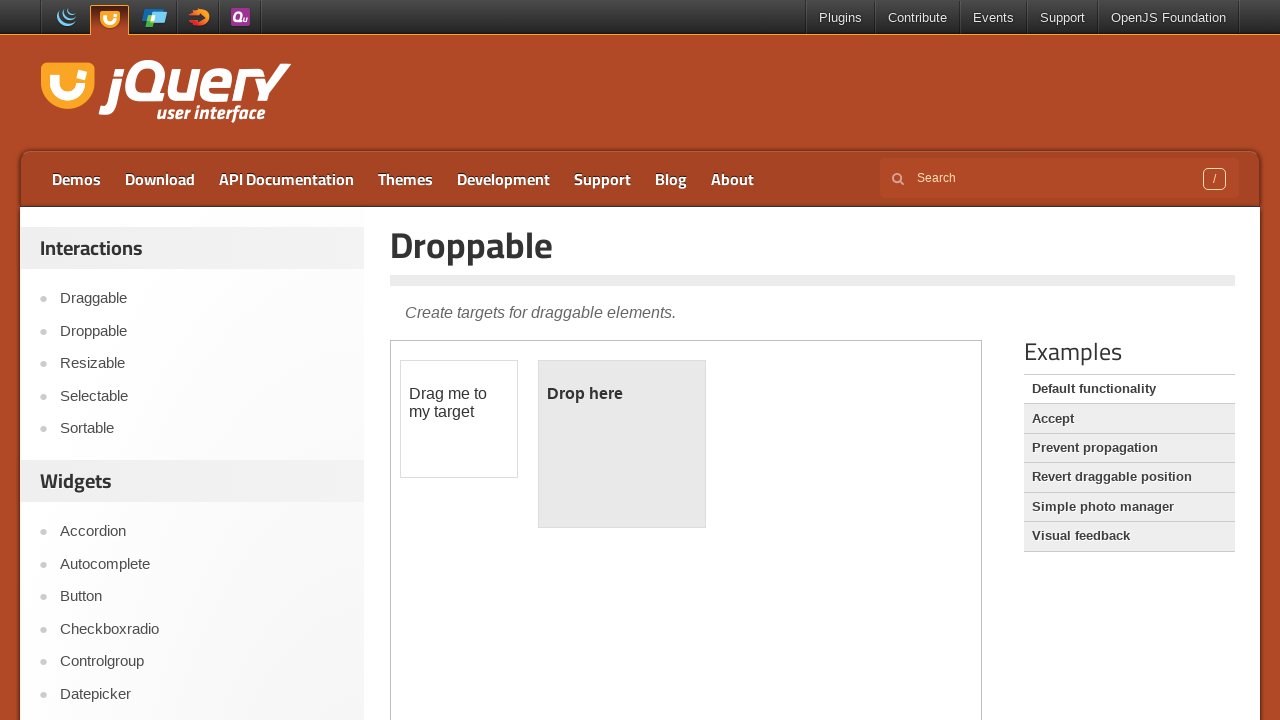

Located iframe containing drag and drop elements
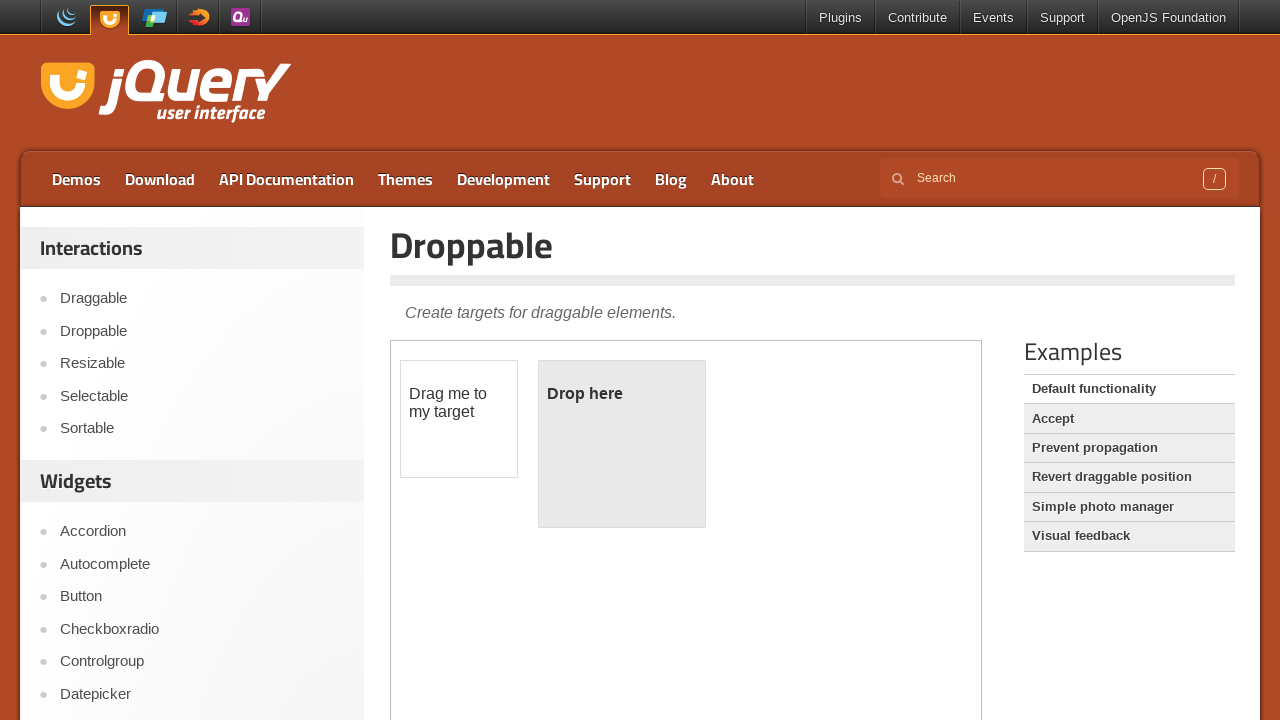

Located draggable source element with id 'draggable'
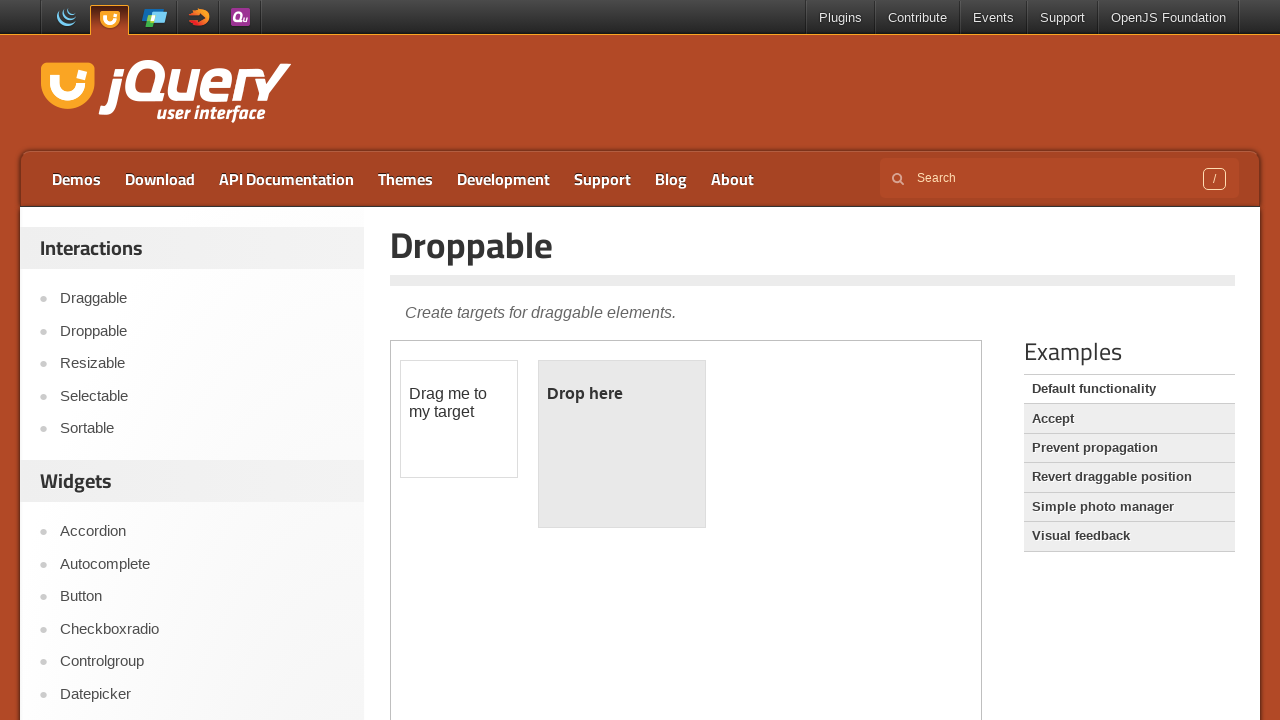

Located droppable target element with id 'droppable'
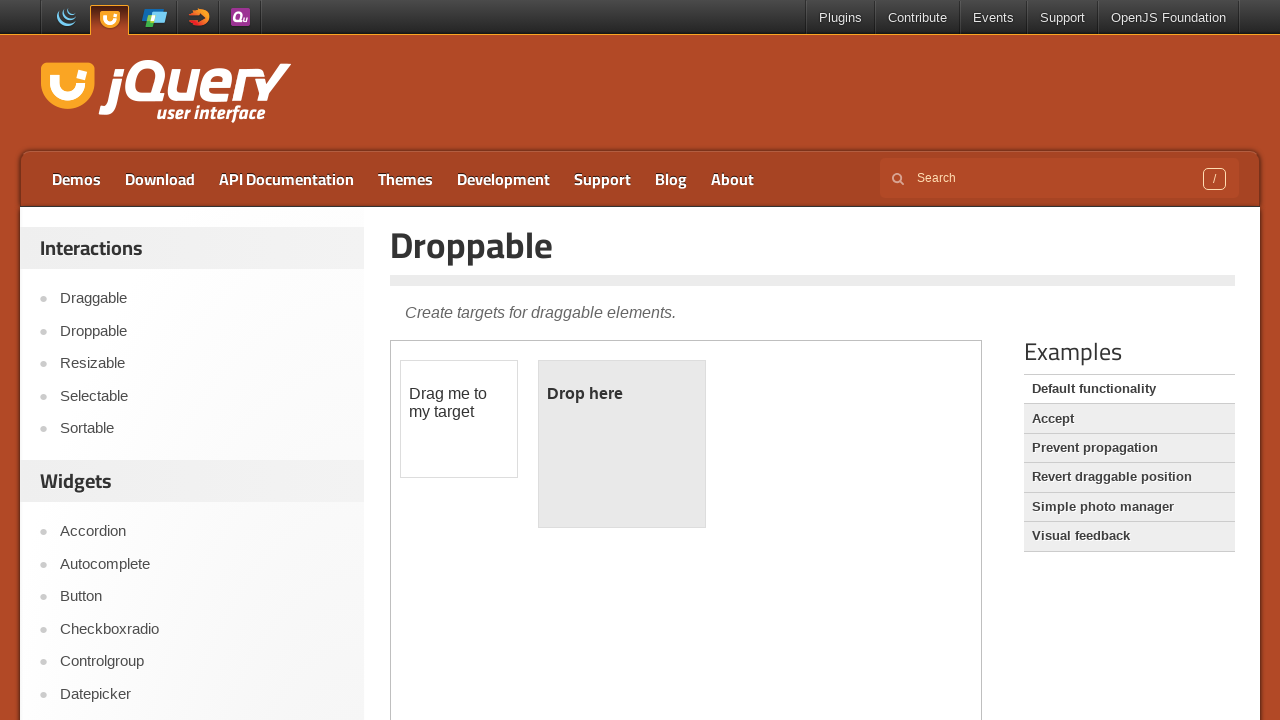

Dragged source element onto target element at (622, 444)
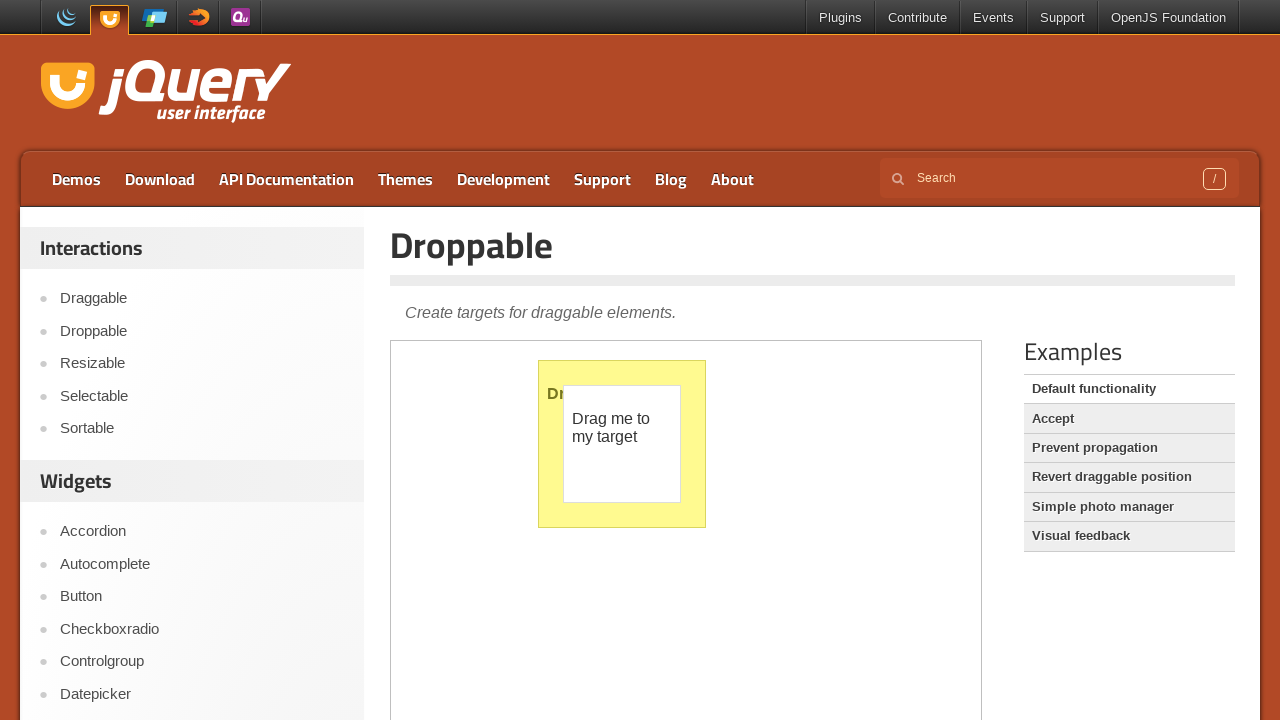

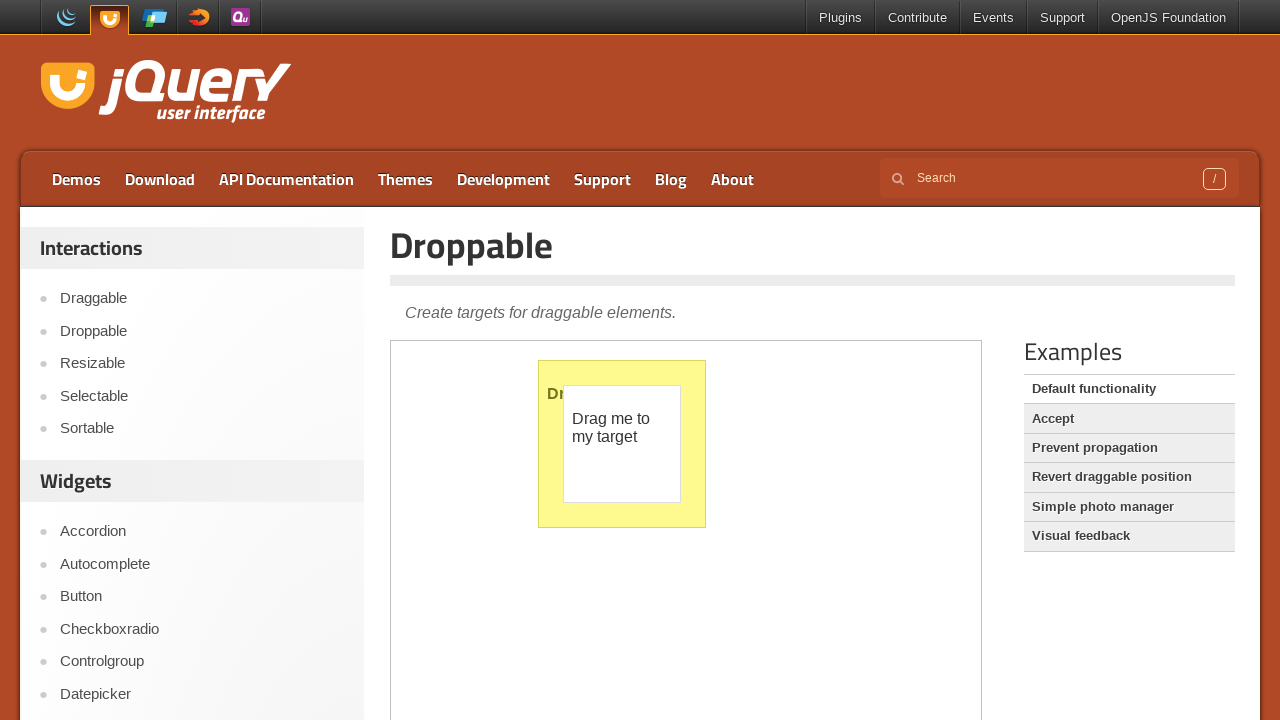